Navigates to the Men's category page and verifies the URL

Starting URL: https://atid.store/

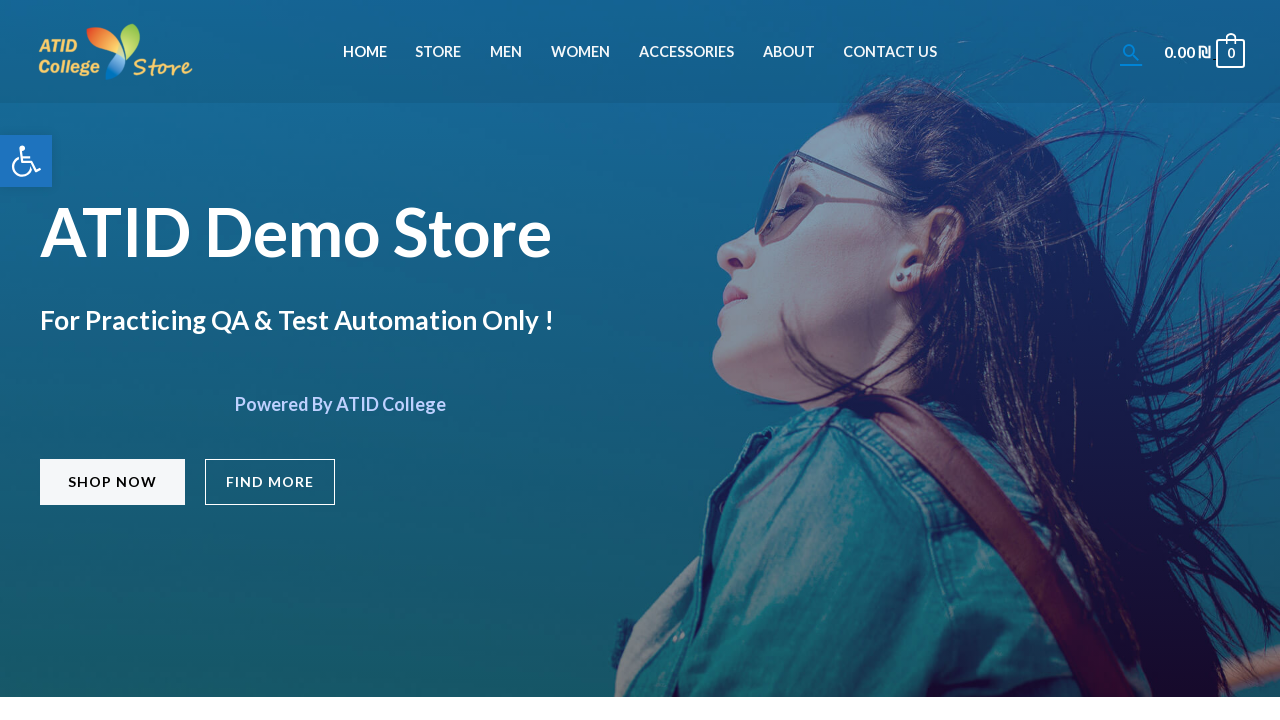

Clicked on Men's category link at (506, 52) on a[href*='product-category/men']
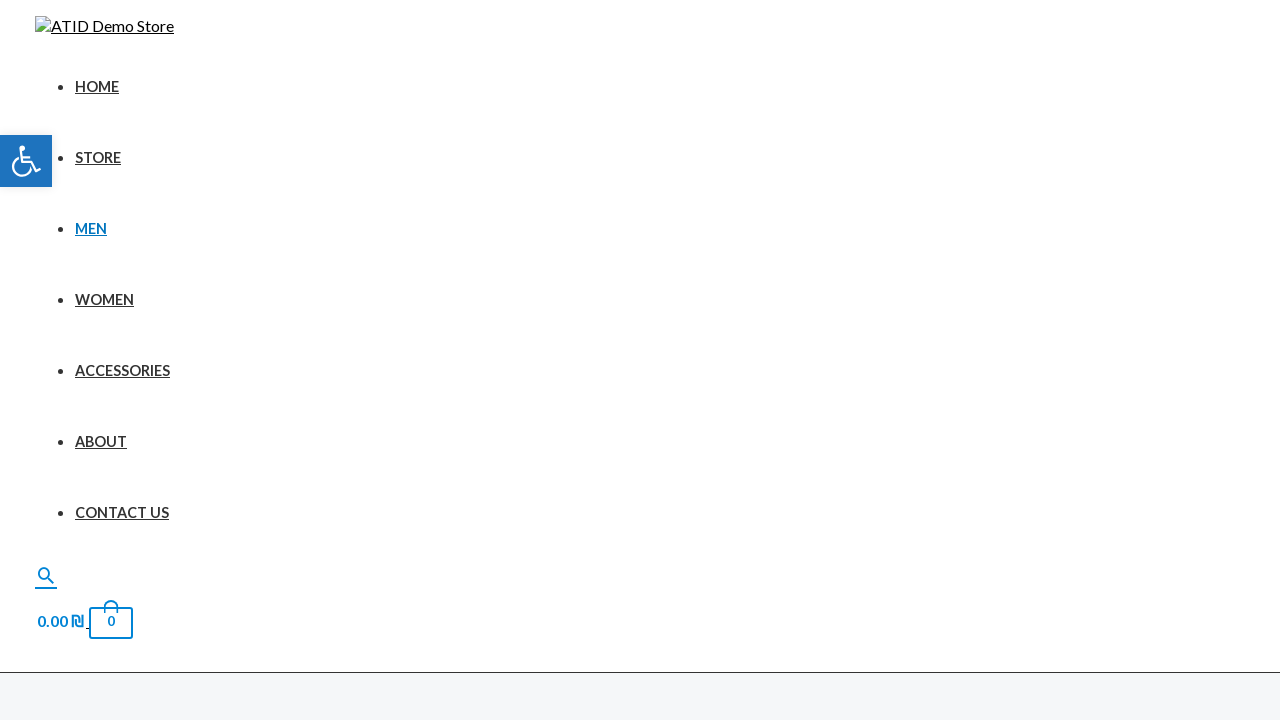

Navigated to Men's category page and verified URL
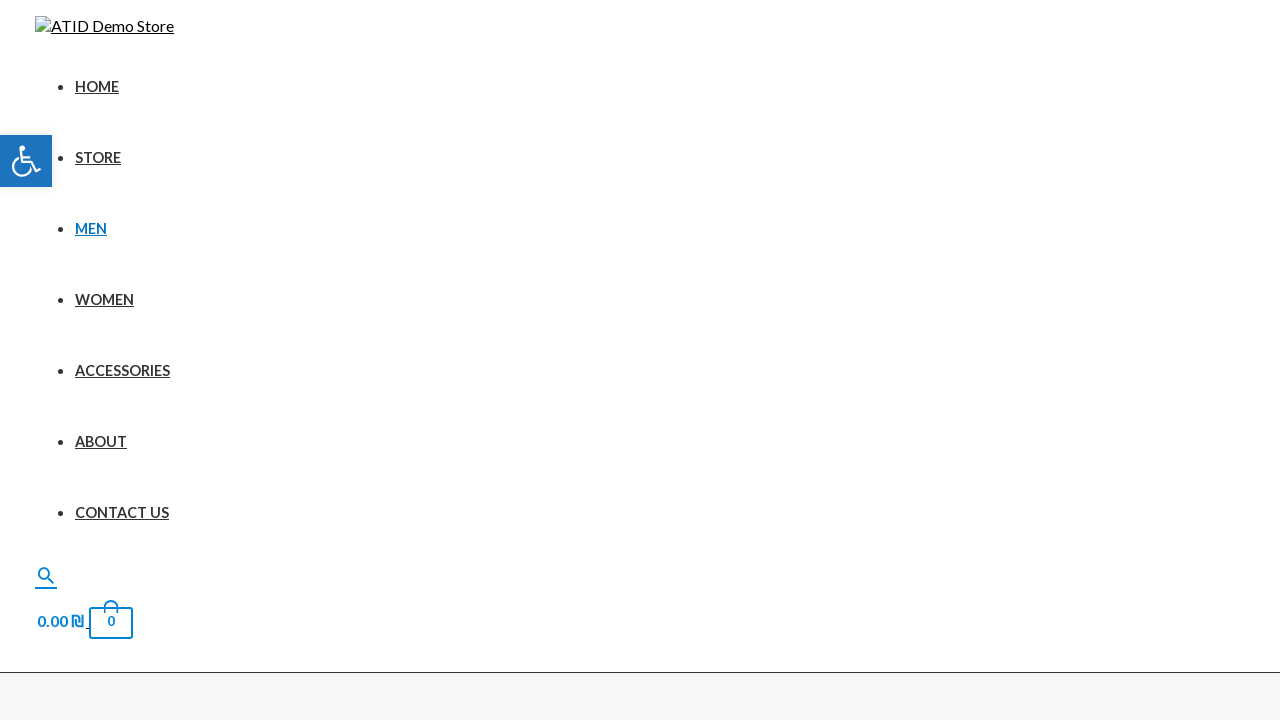

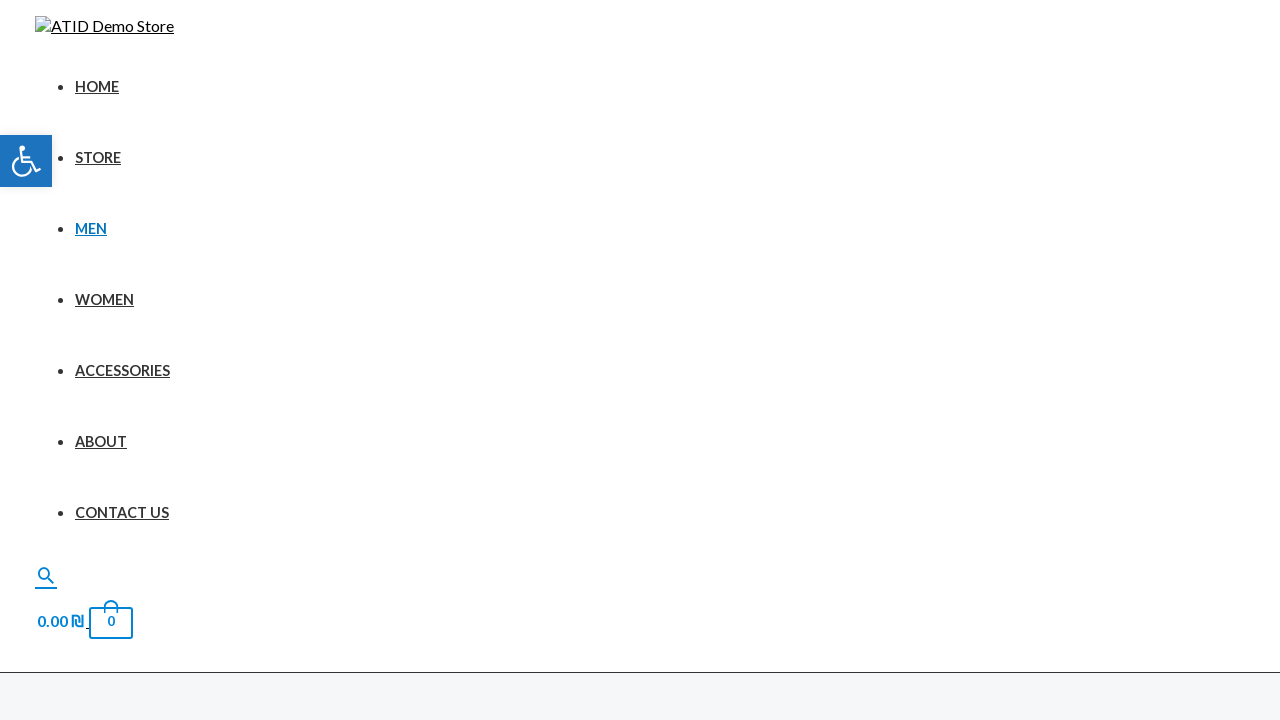